Checks for the presence of a username input field on the Weibo homepage

Starting URL: https://weibo.com/

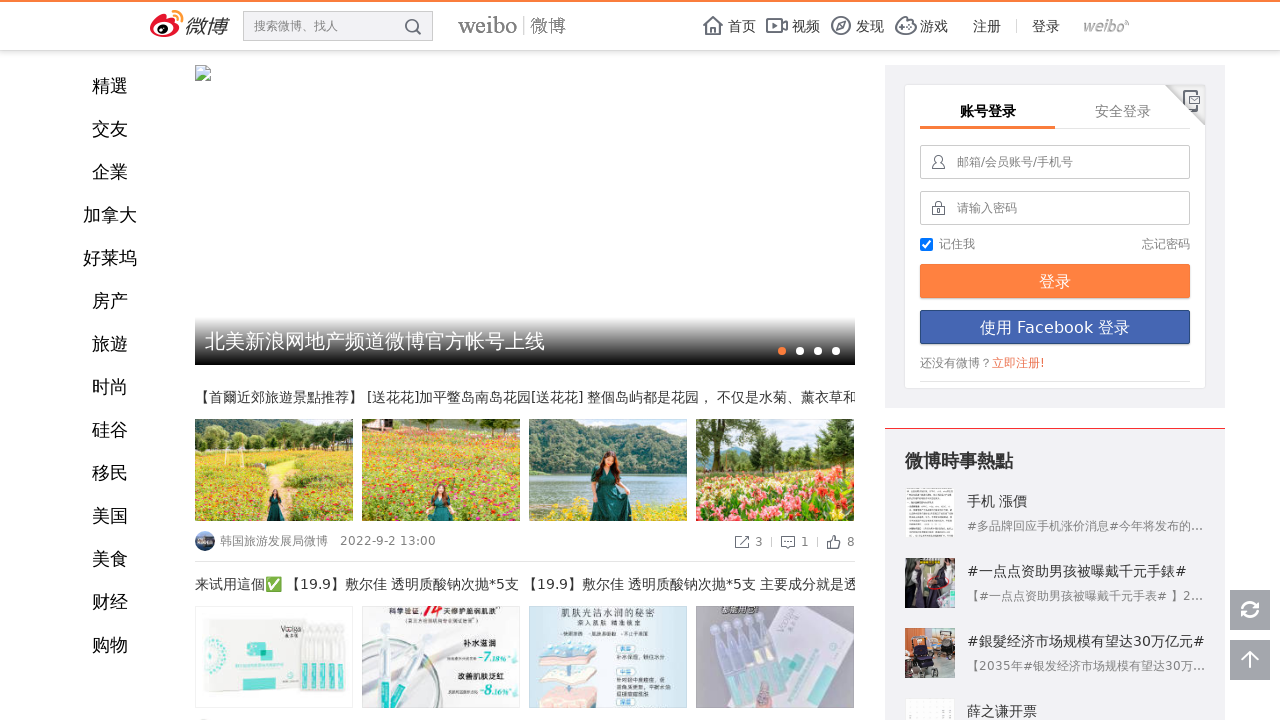

Navigated to Weibo homepage
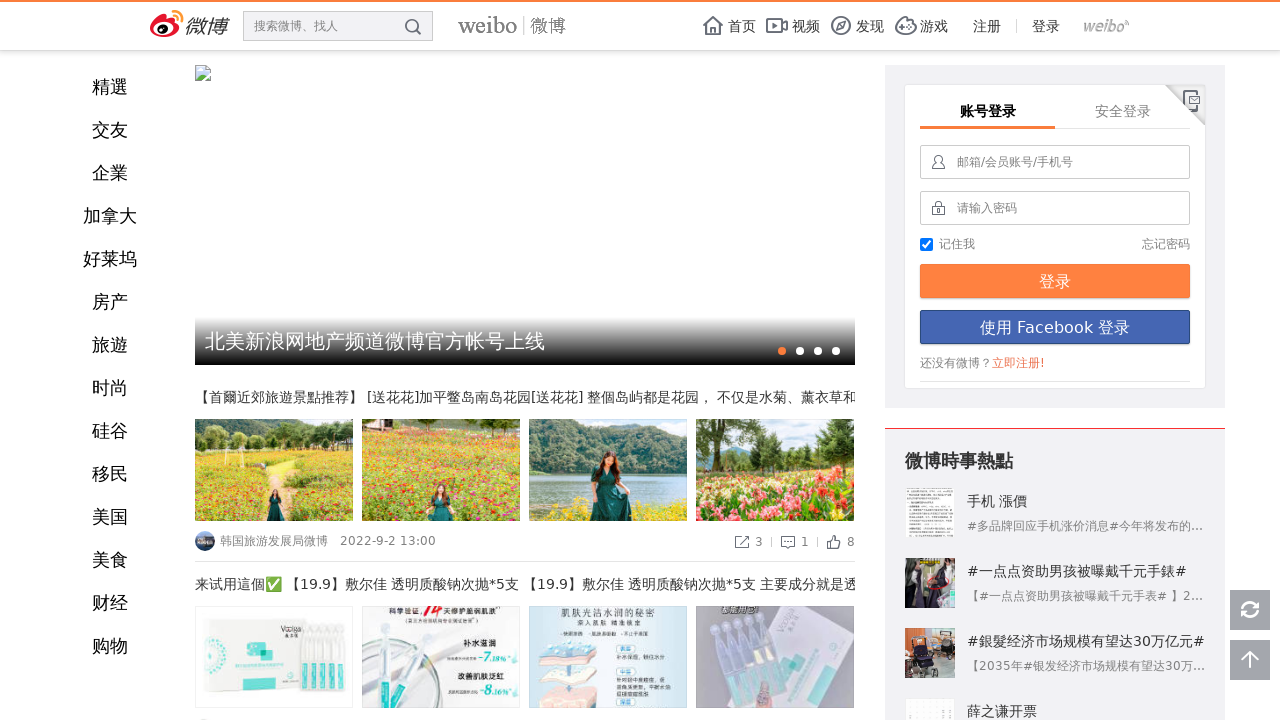

Username input field is present on the page
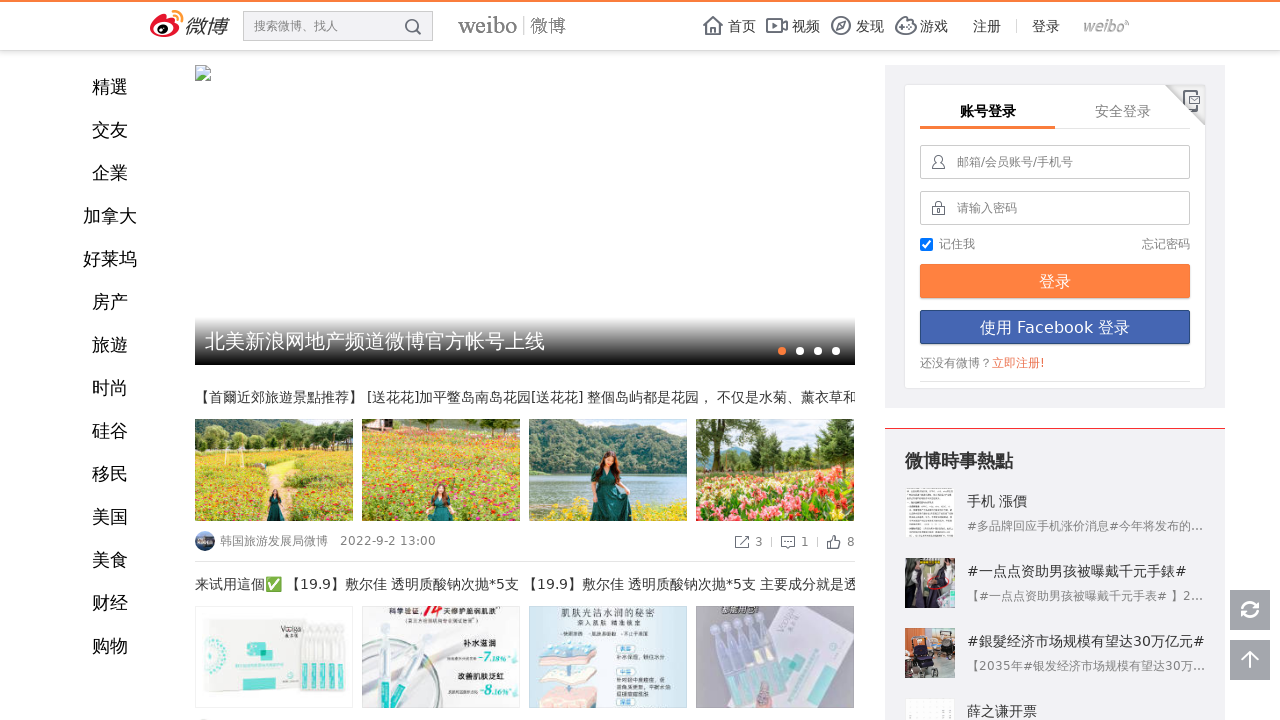

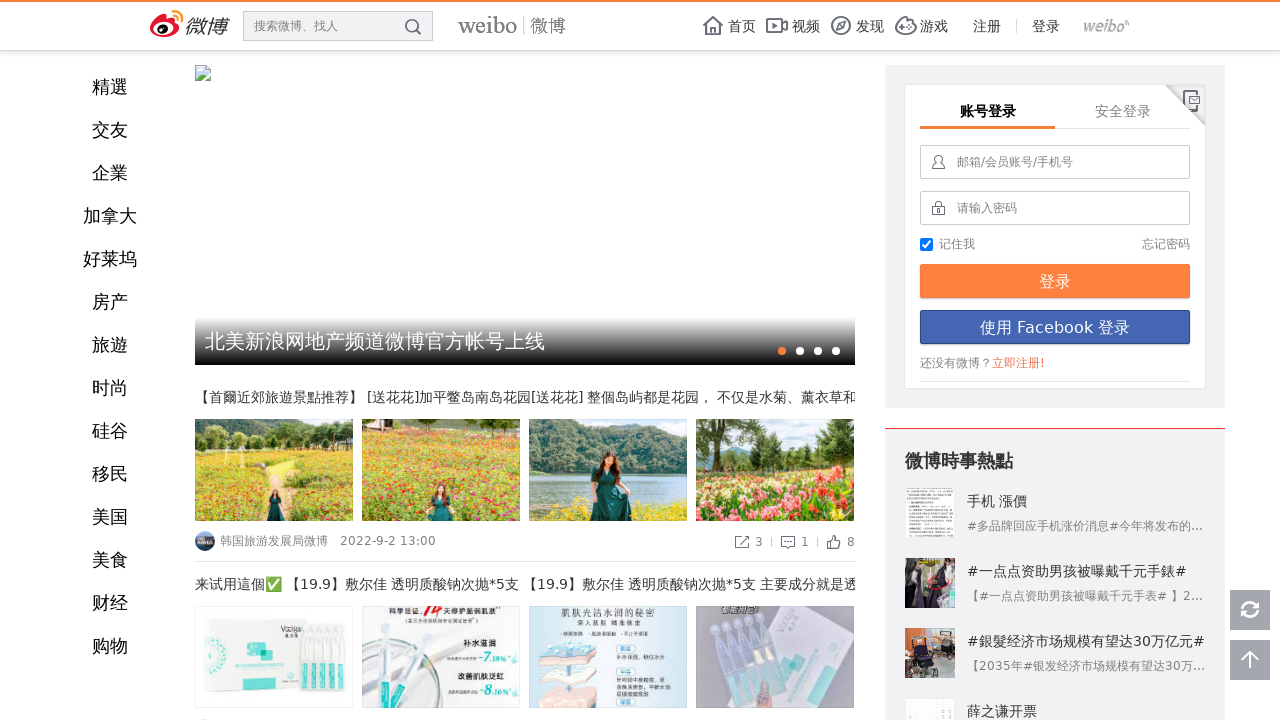